Tests drag and drop functionality by dragging column A to column B

Starting URL: http://the-internet.herokuapp.com/

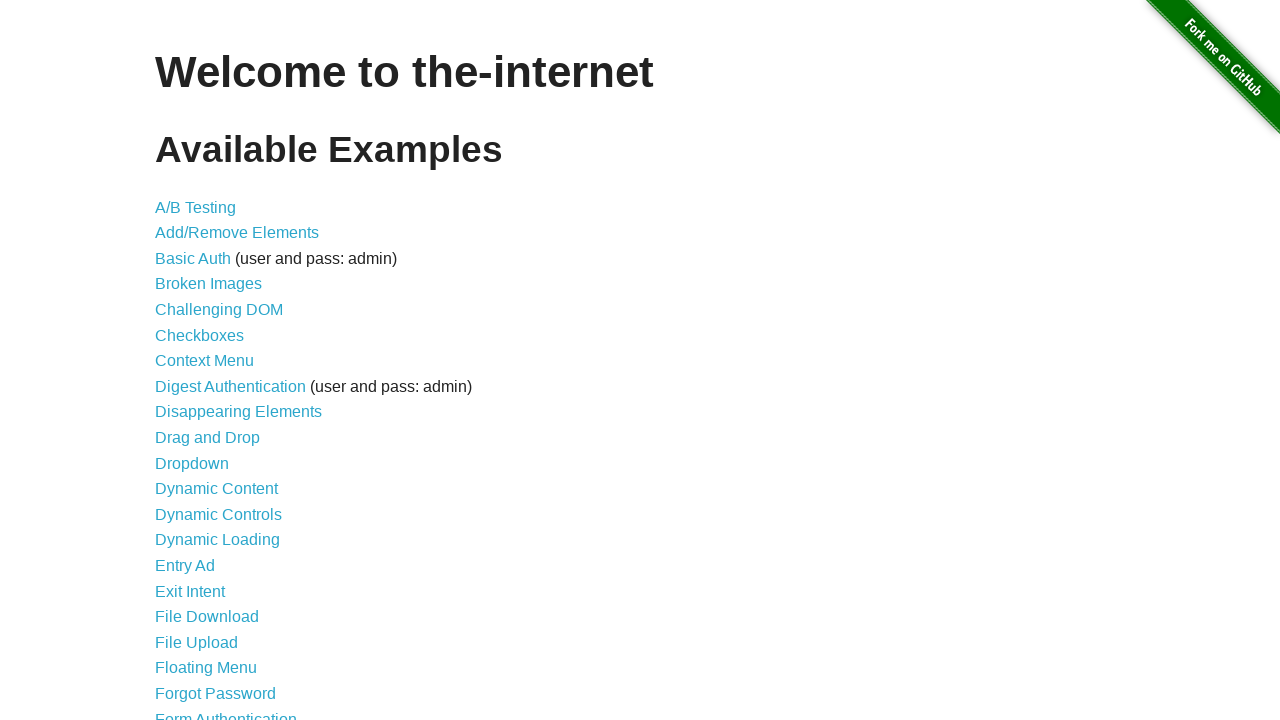

Clicked on Drag and Drop link at (208, 438) on xpath=//a[text()='Drag and Drop']
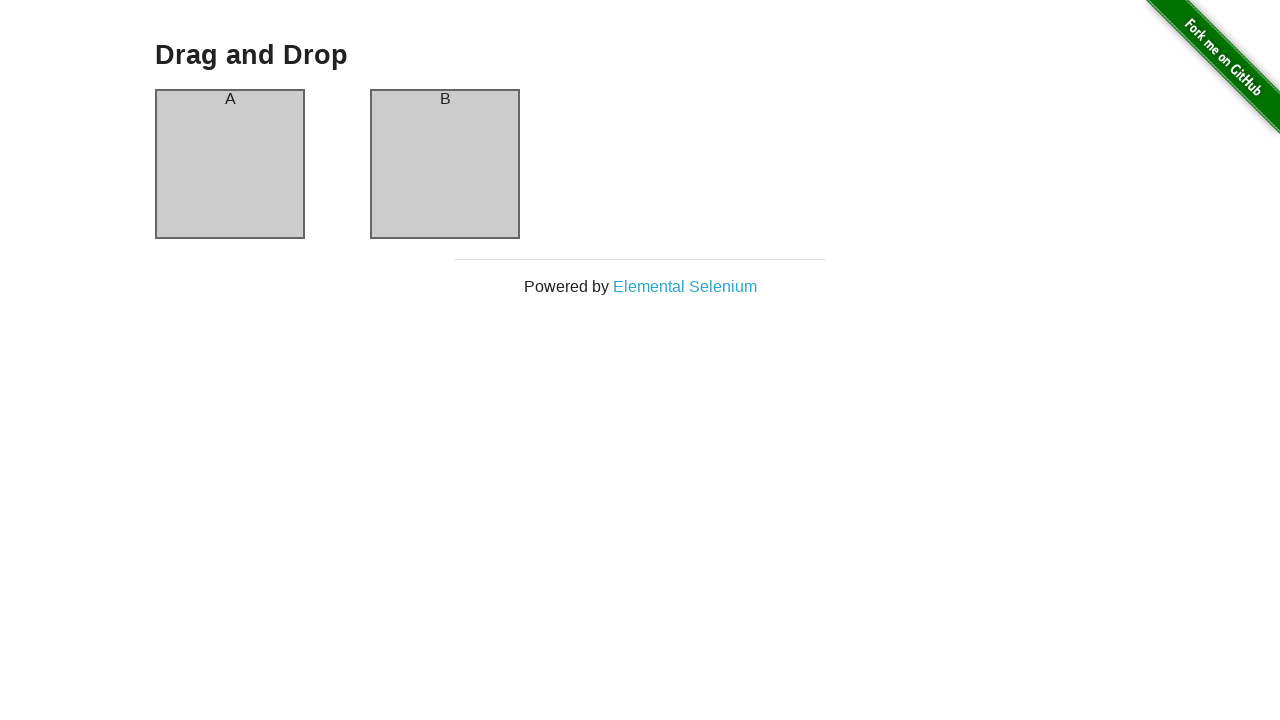

Dragged column A to column B at (445, 164)
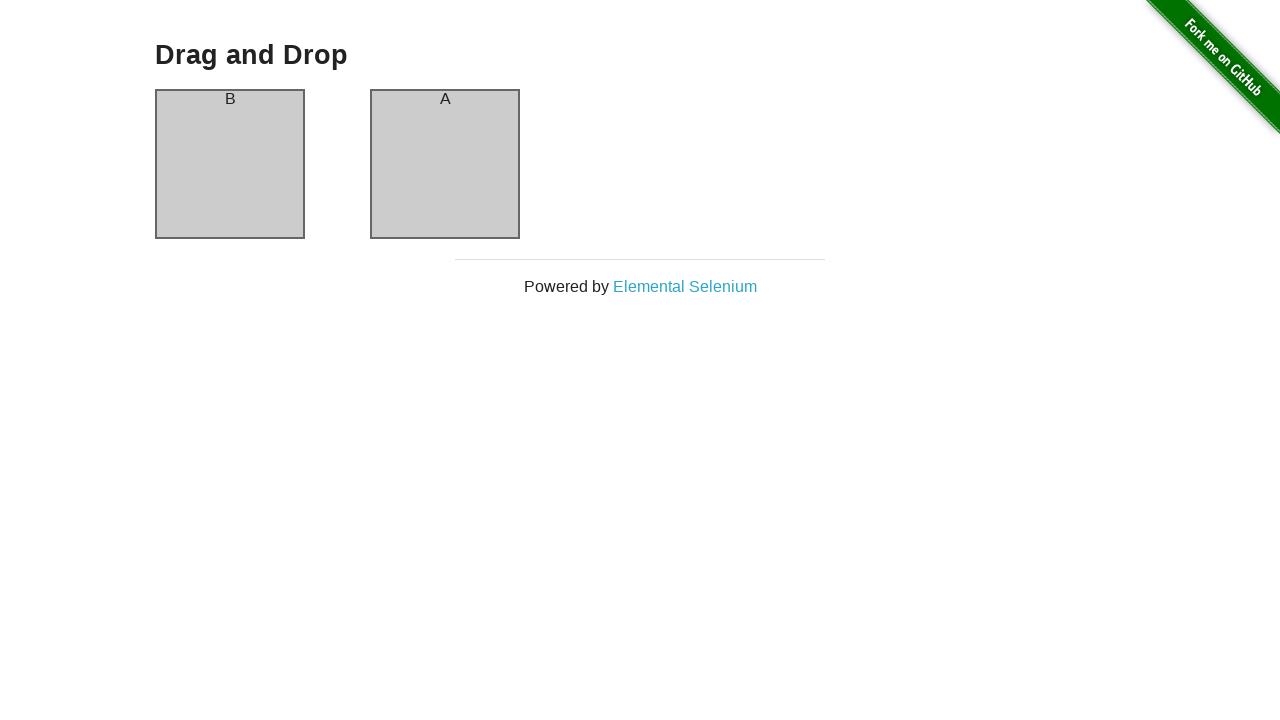

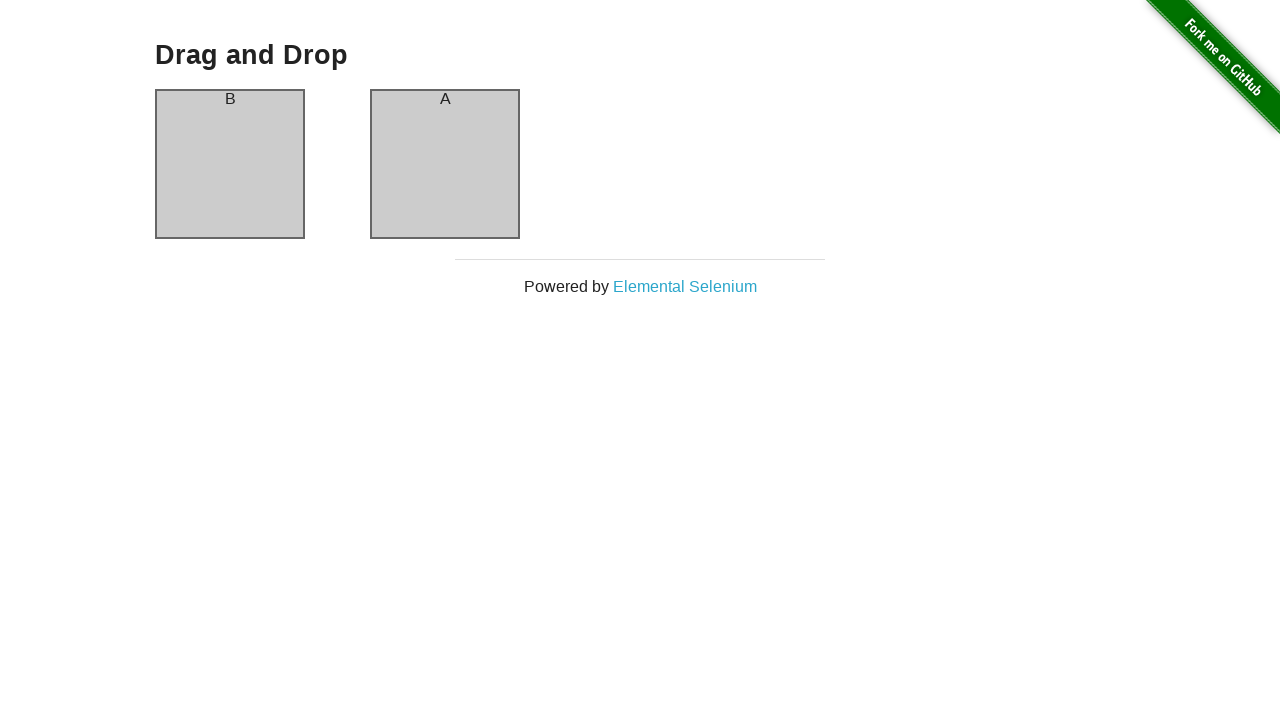